Tests sortable data tables functionality by clicking on the Due column header to sort the table and verifying the sort behavior

Starting URL: http://the-internet.herokuapp.com/

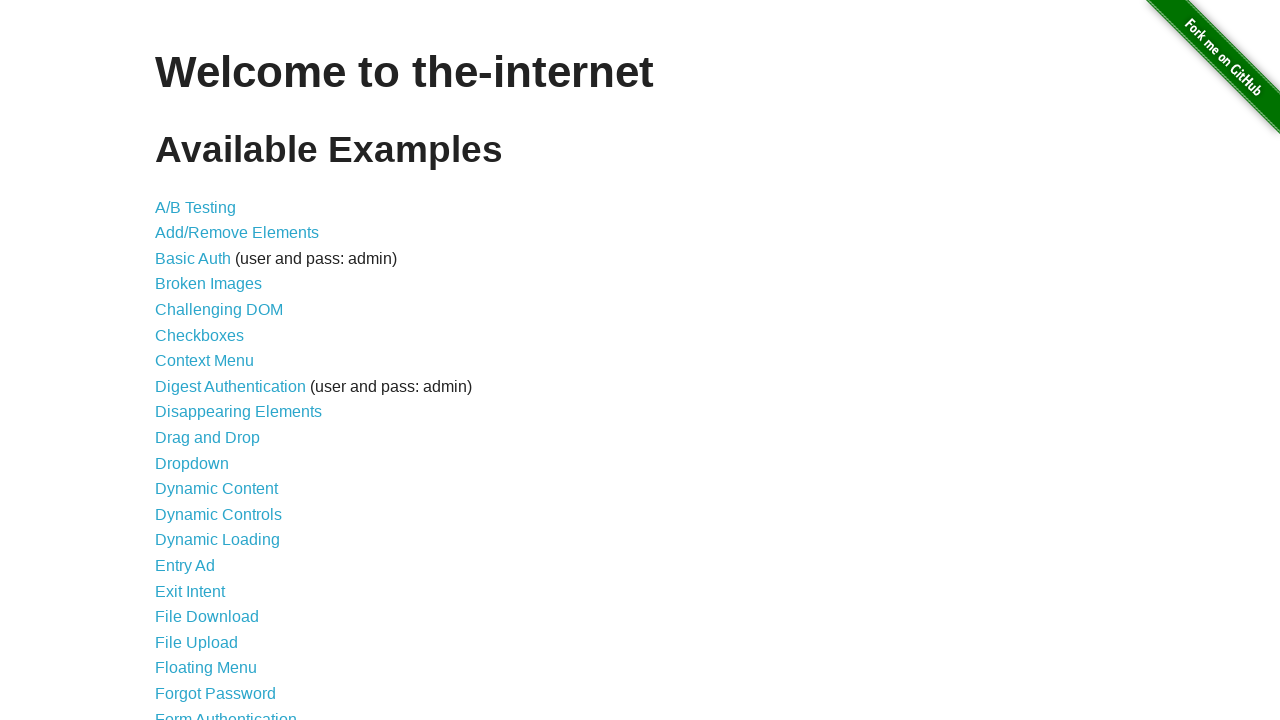

Clicked on Sortable Data Tables link at (230, 574) on a[href='/tables']
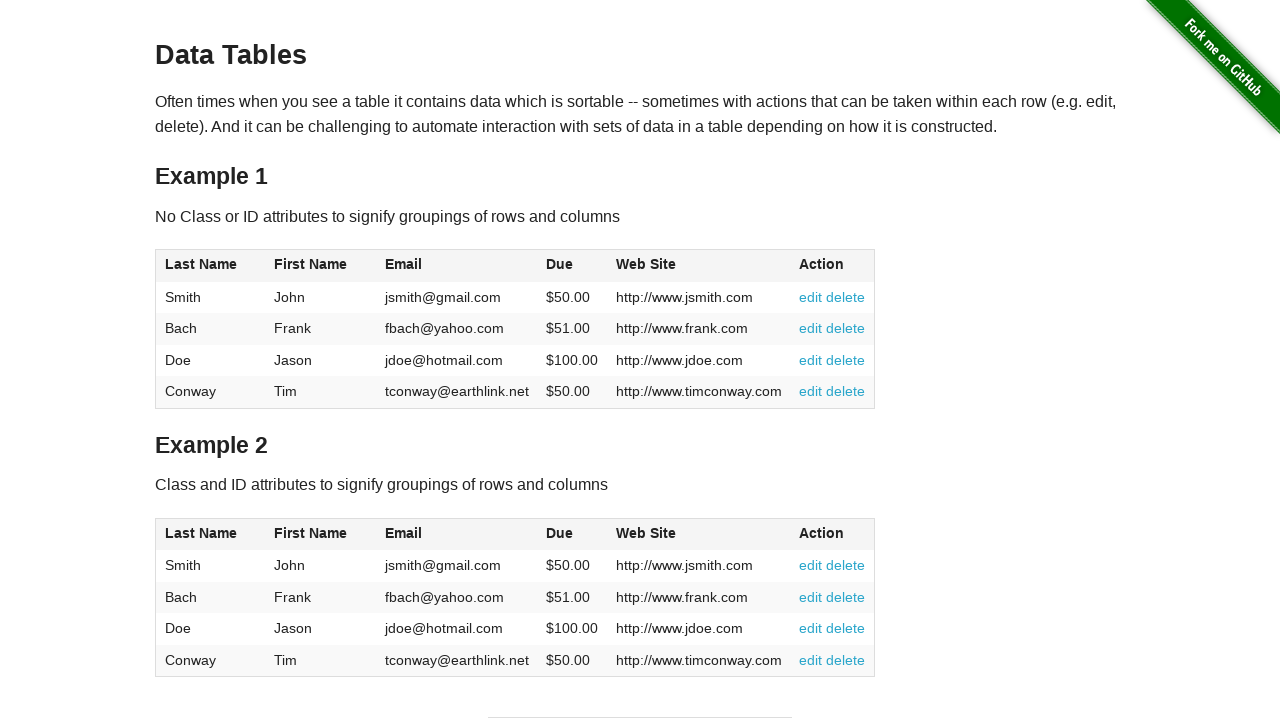

Waited for table1 to load
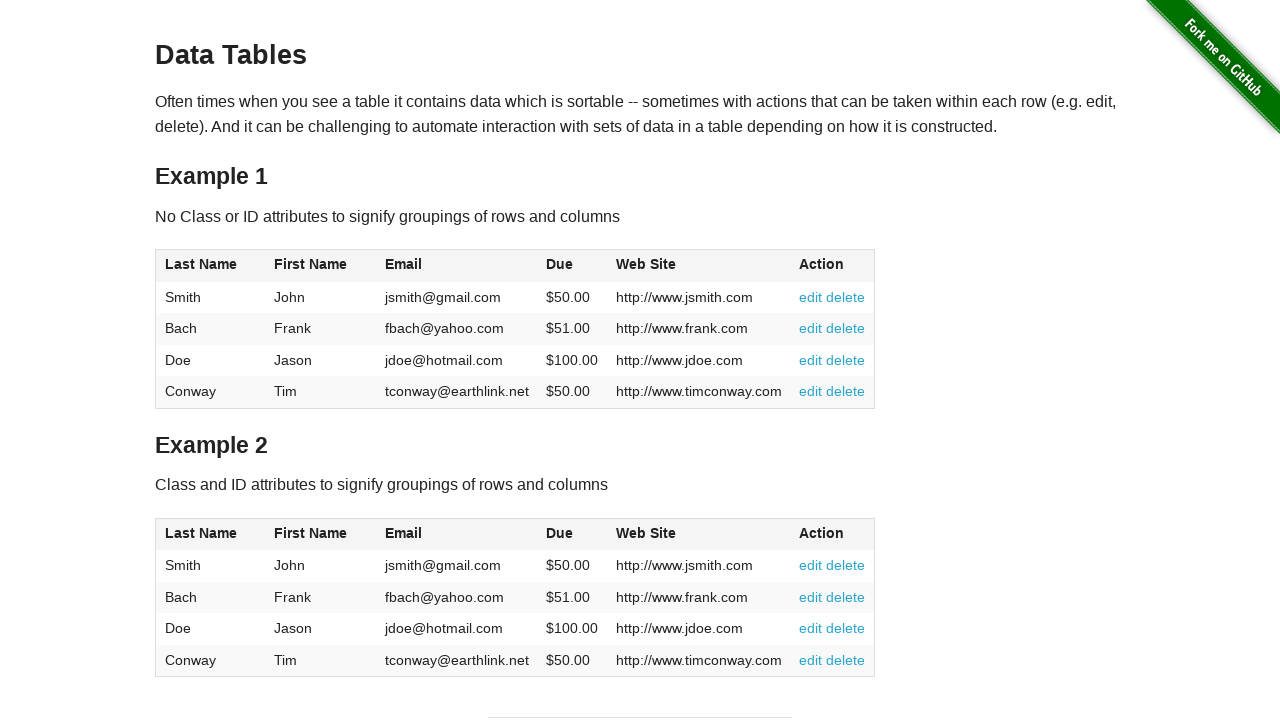

Clicked on Due column header to sort the table at (572, 266) on #table1 th:has-text('Due')
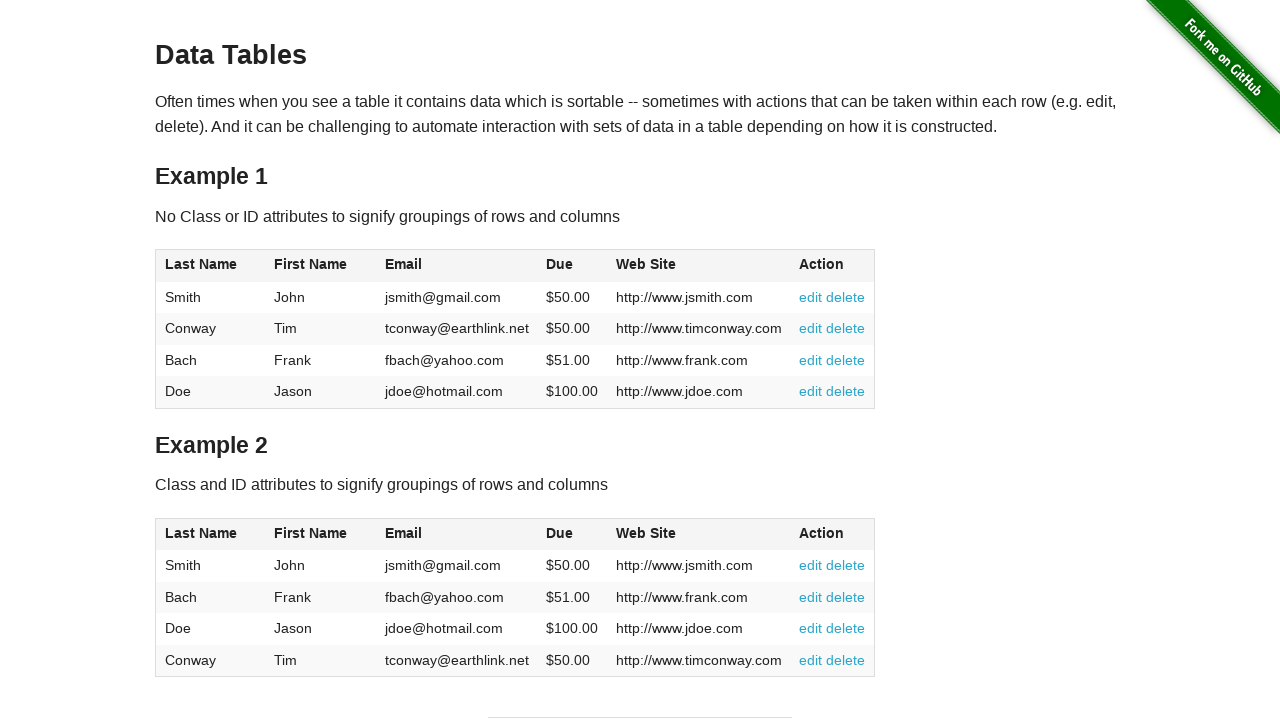

Waited for table to be sorted and header element to be ready
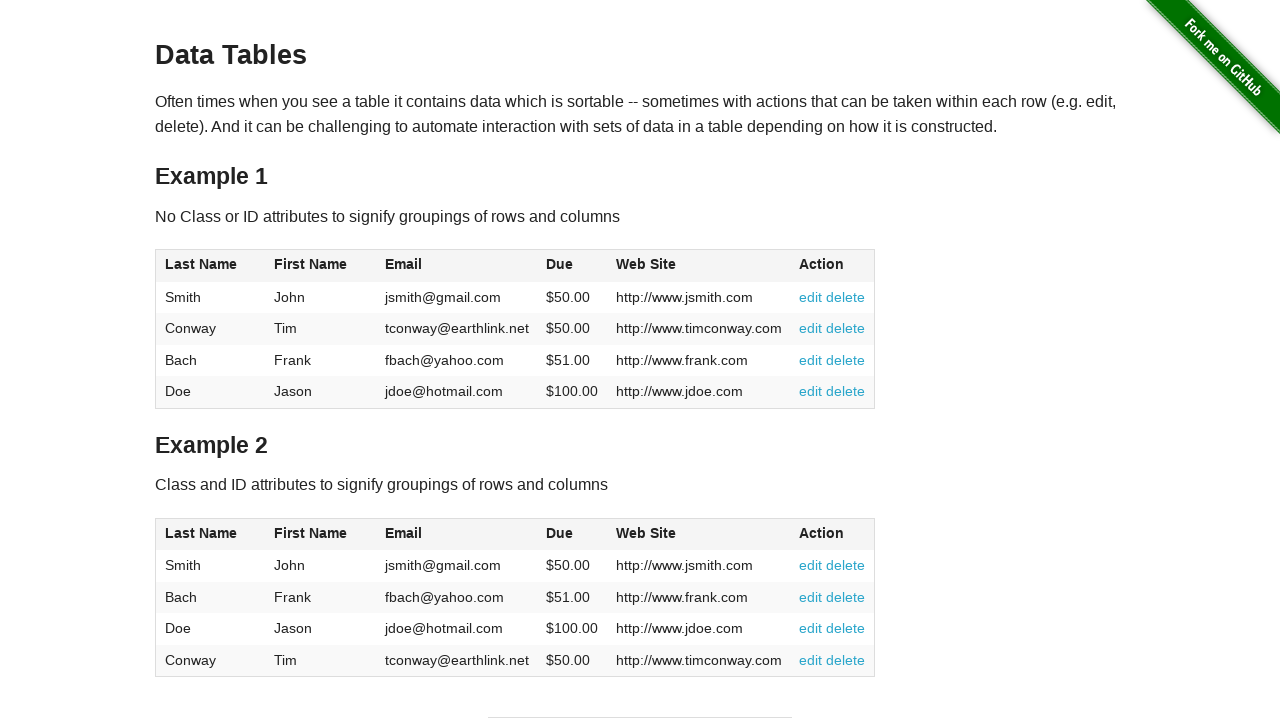

Verified that table contains sorted data rows
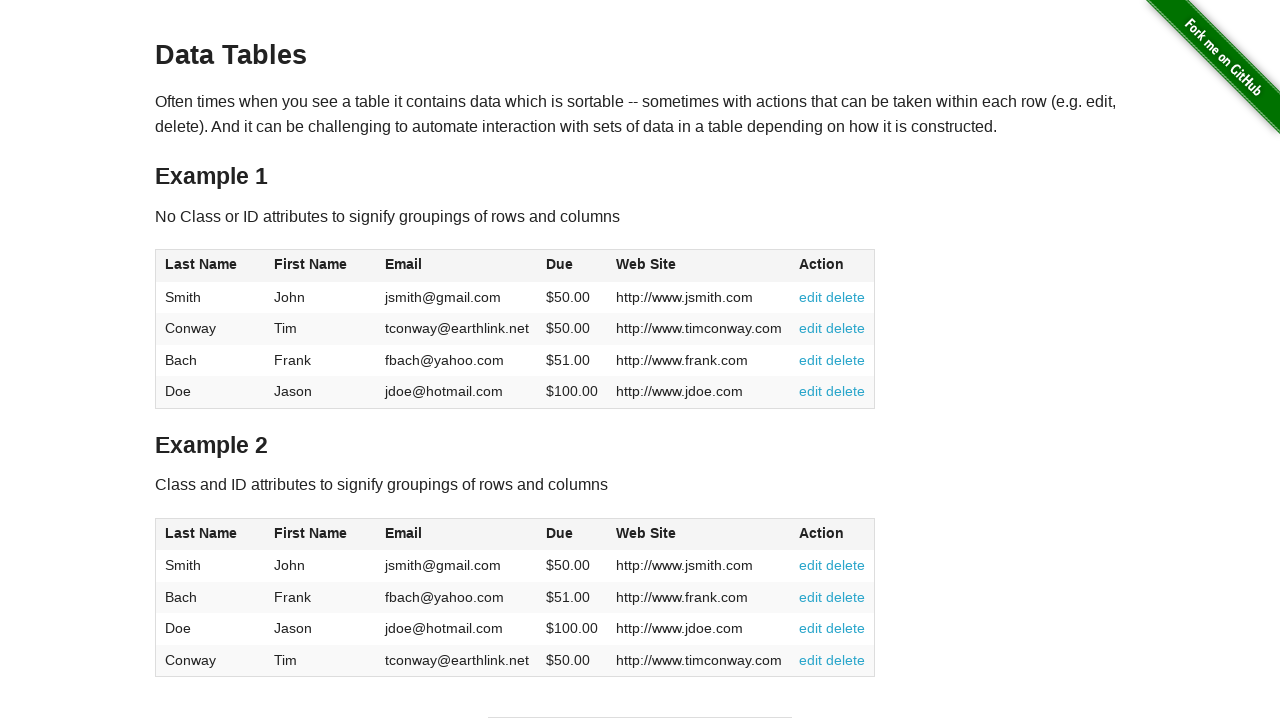

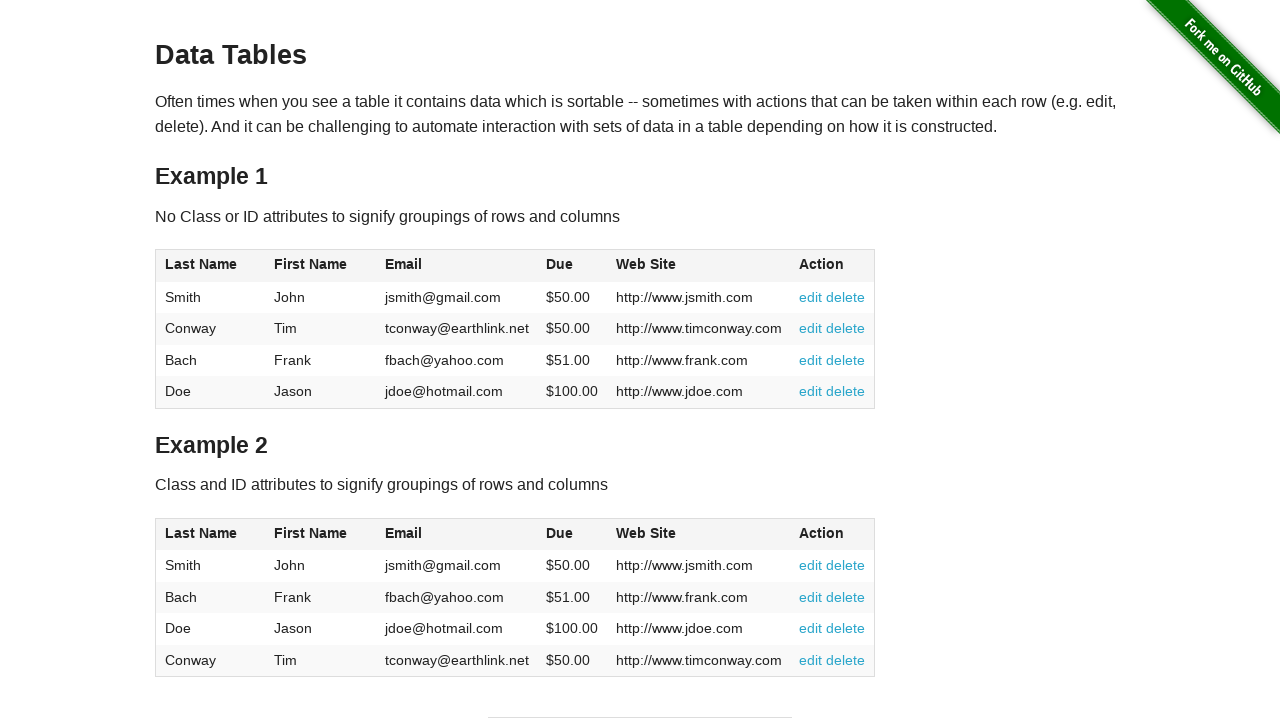